Tests dynamic page loading where the target element is initially hidden, clicking Start button and waiting for the hidden element to become visible.

Starting URL: http://the-internet.herokuapp.com/dynamic_loading/1

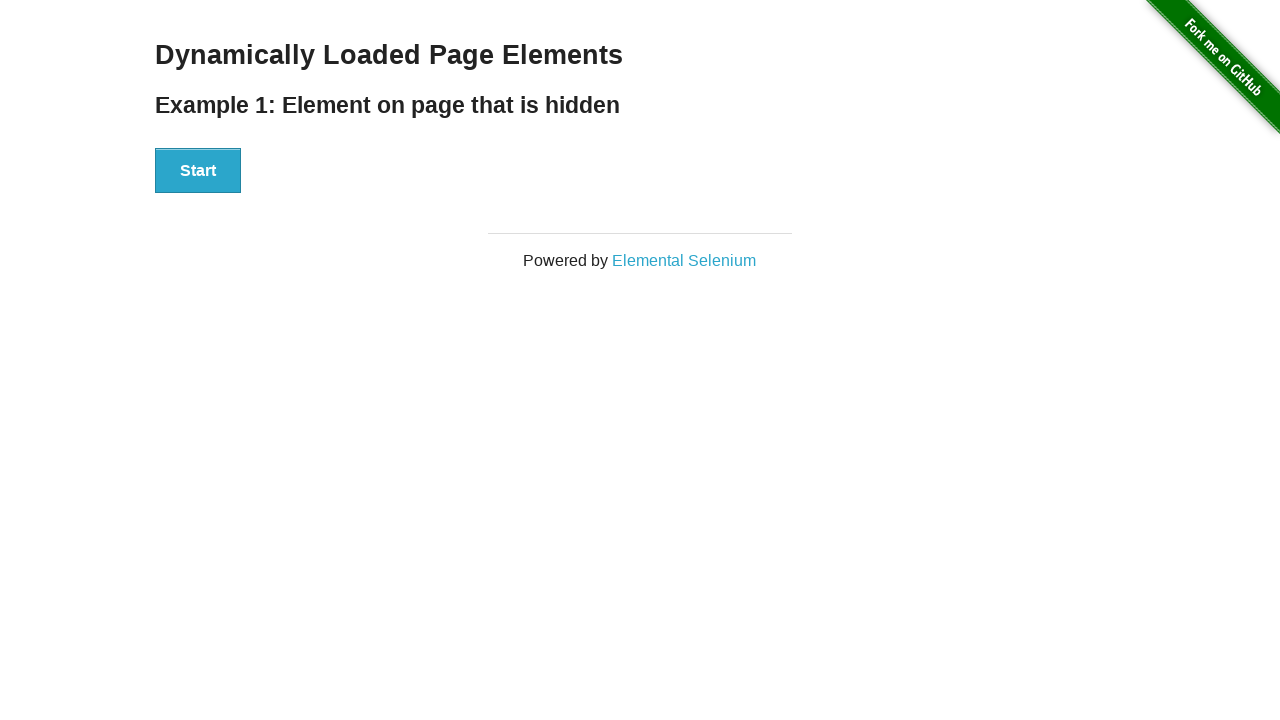

Clicked Start button to initiate dynamic loading at (198, 171) on #start button
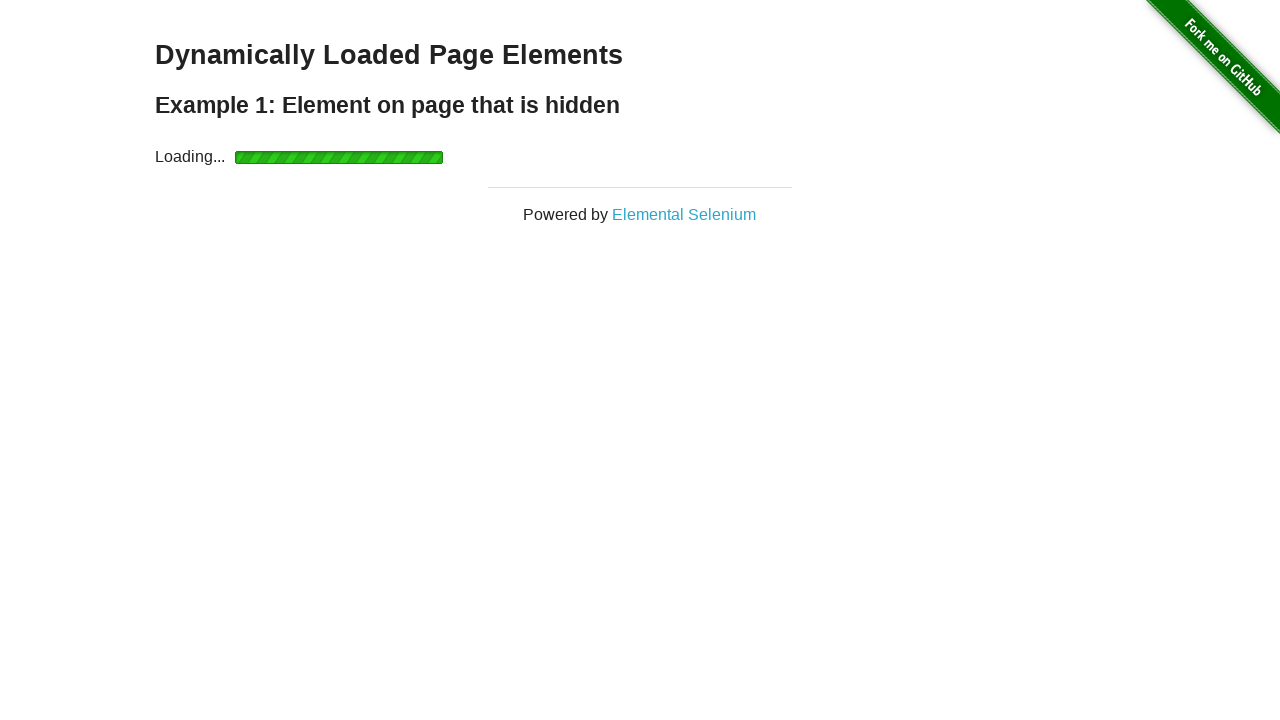

Waited for finish element to become visible
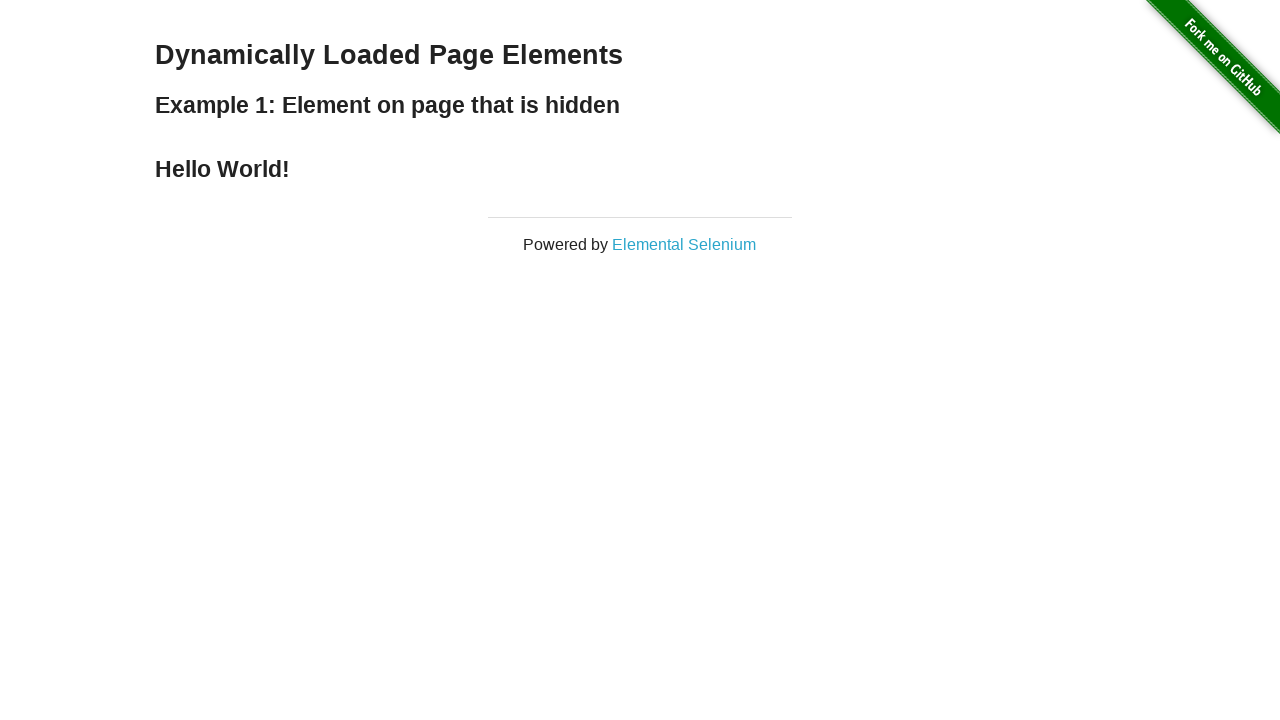

Verified finish element is displayed
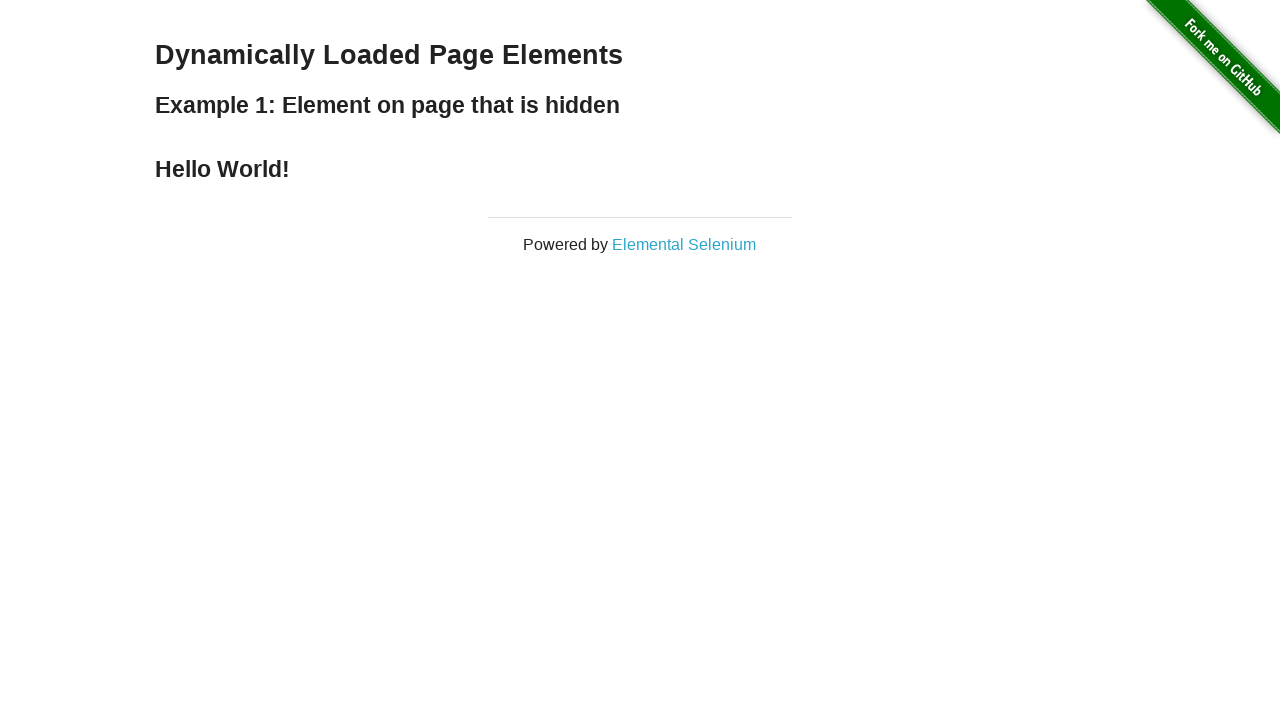

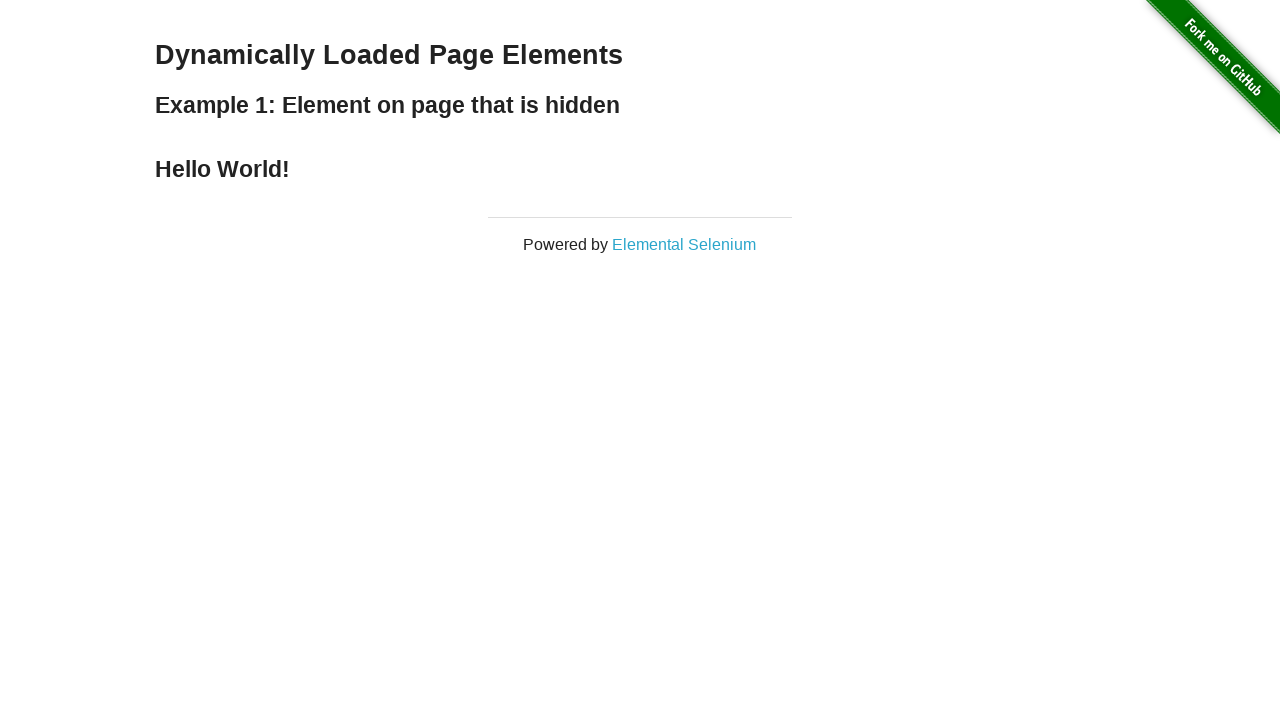